Tests multiple window/tab handling by clicking a button to open a new tab, switching to the new tab to read content, then switching back to the parent window

Starting URL: https://demoqa.com/browser-windows

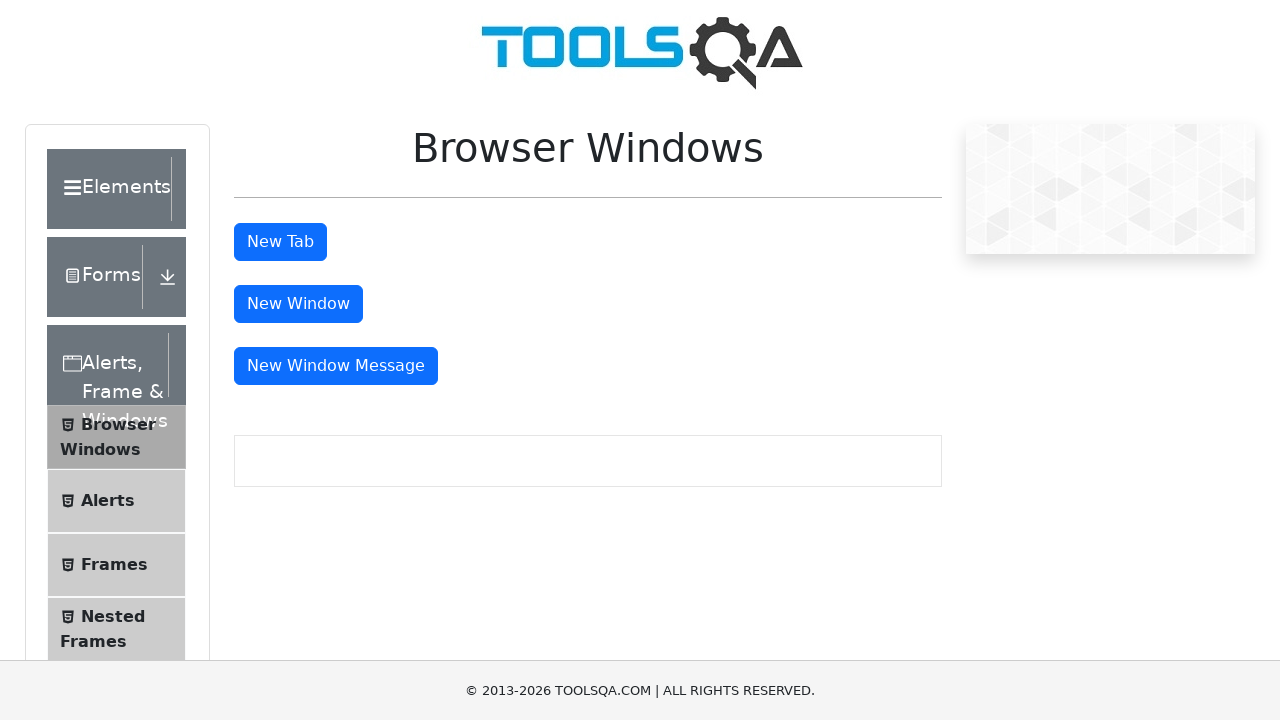

Clicked 'New Tab' button to open a new tab at (280, 242) on #tabButton
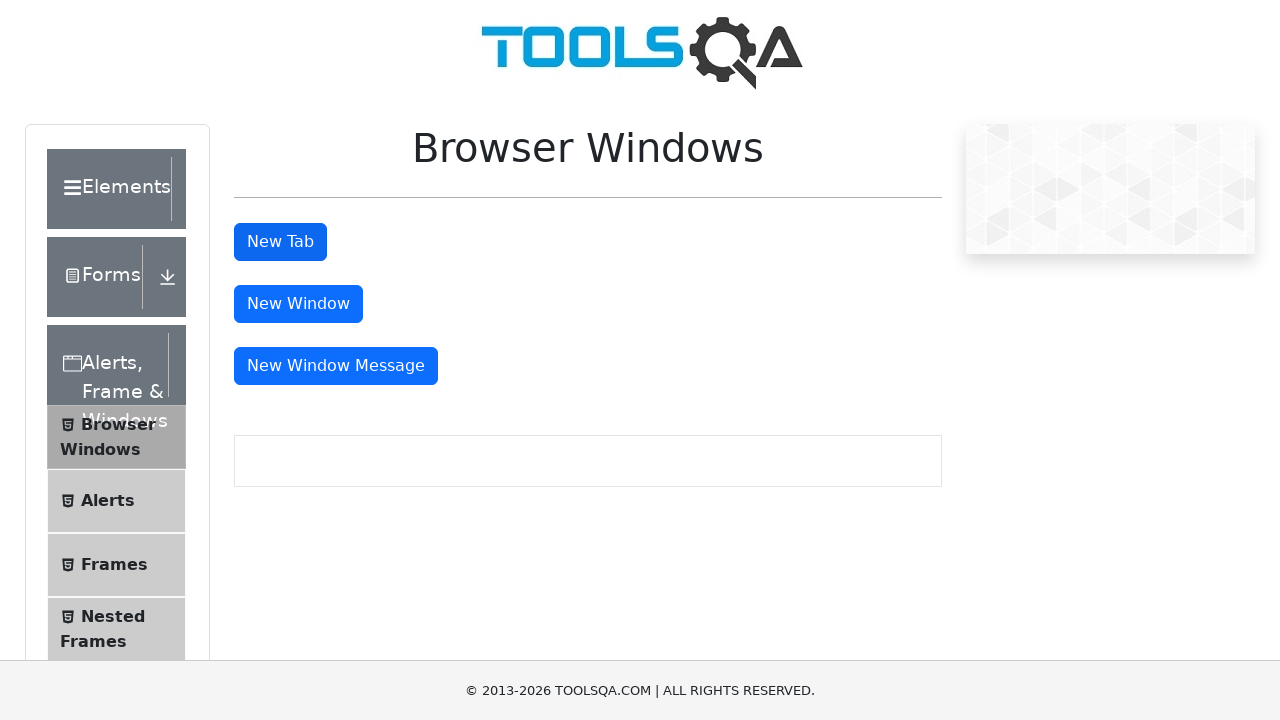

Clicked 'New Tab' button and waited for new page to open at (280, 242) on #tabButton
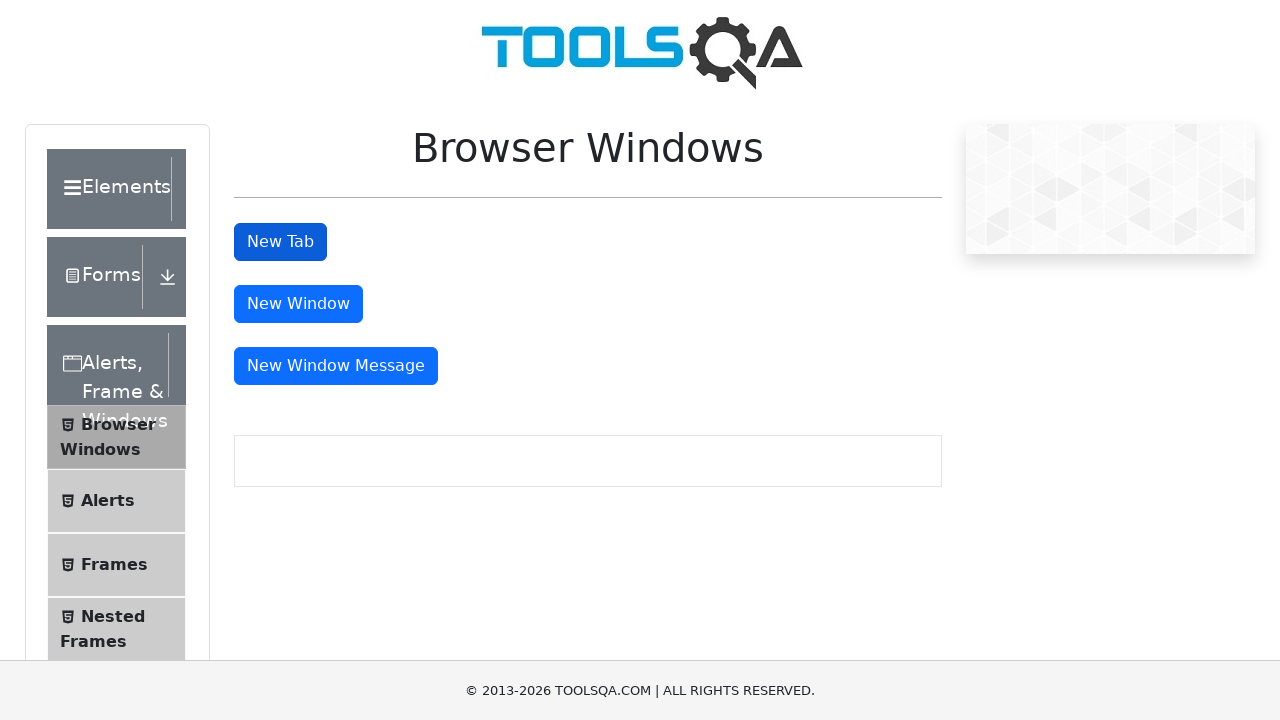

Captured reference to newly opened tab
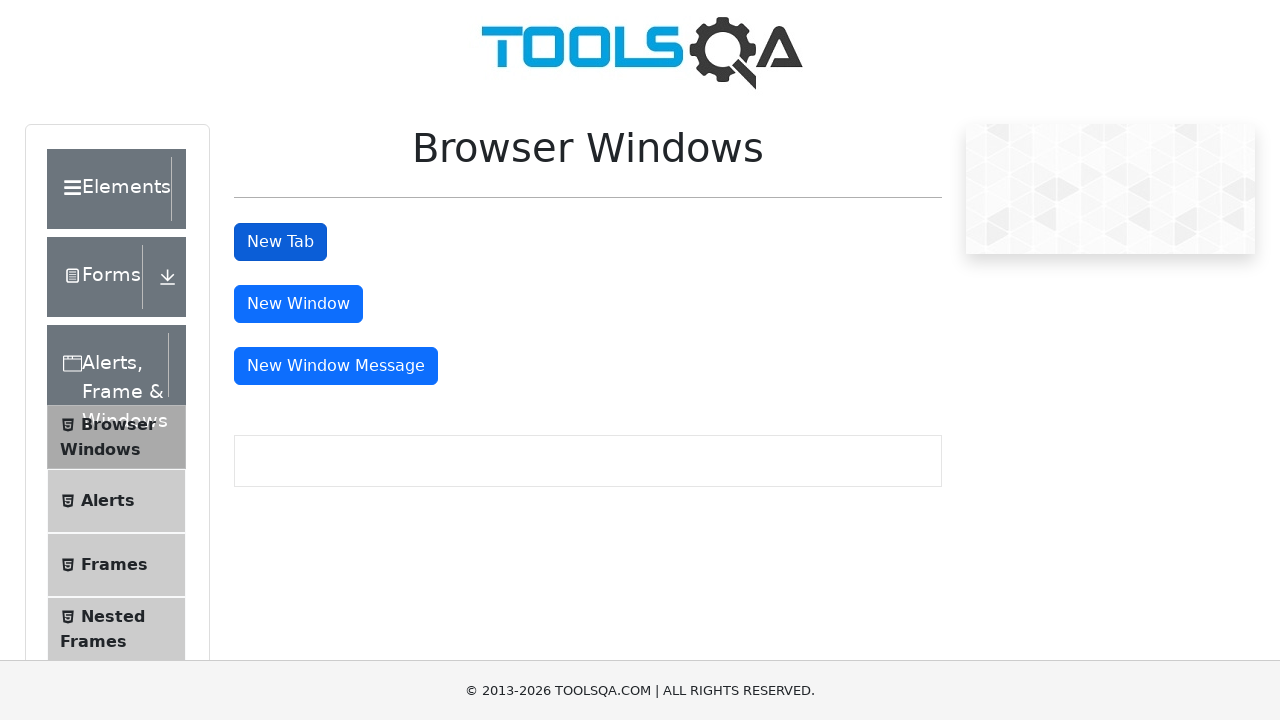

New tab finished loading
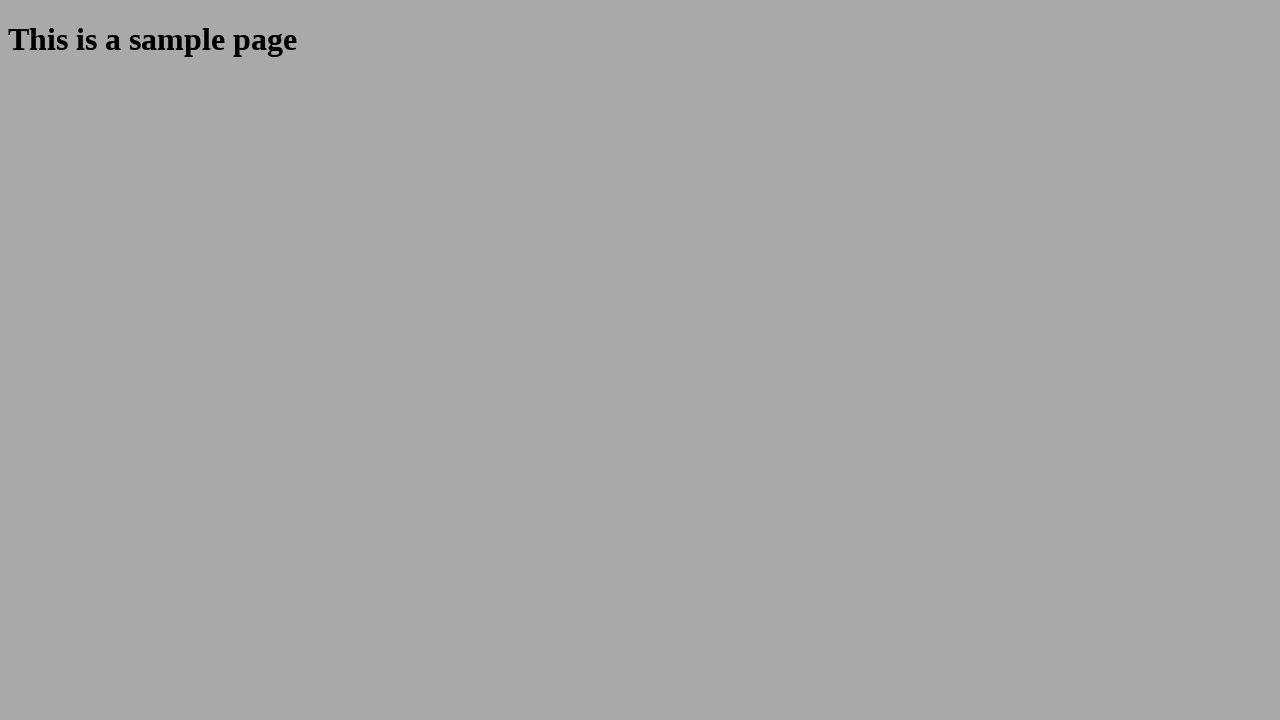

Located and waited for header element in new tab
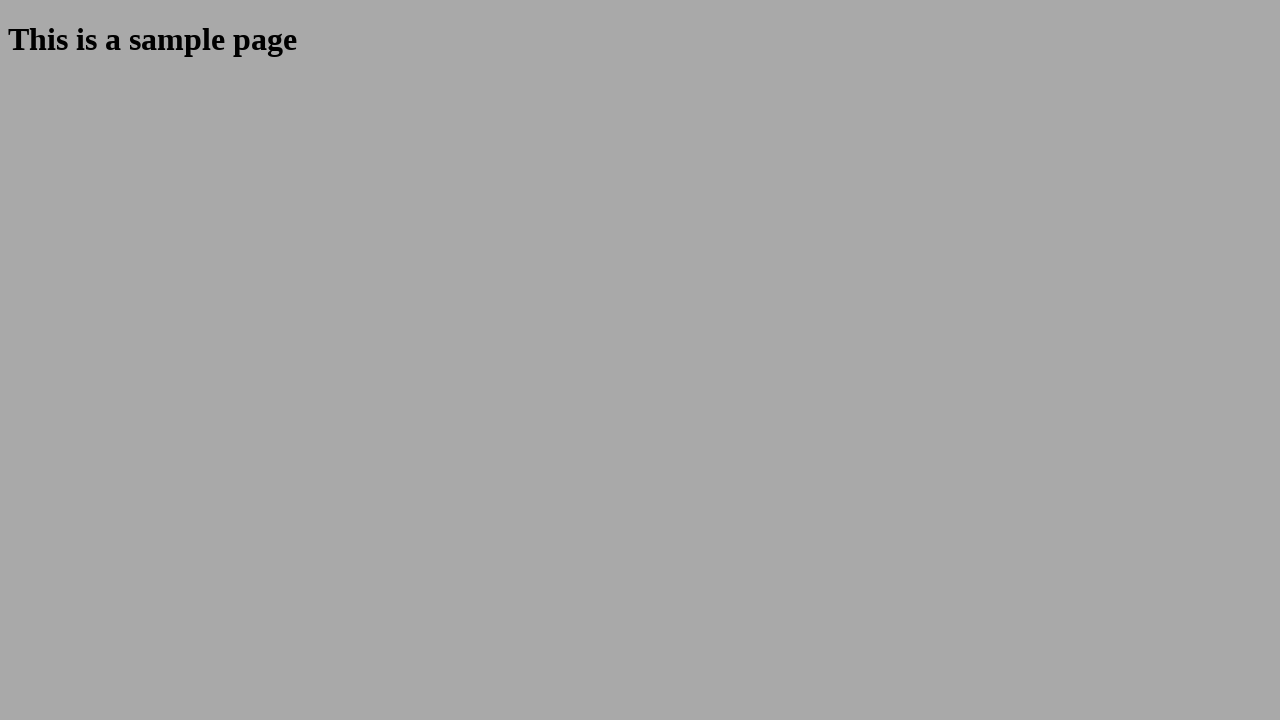

Read header text from new tab: 'This is a sample page'
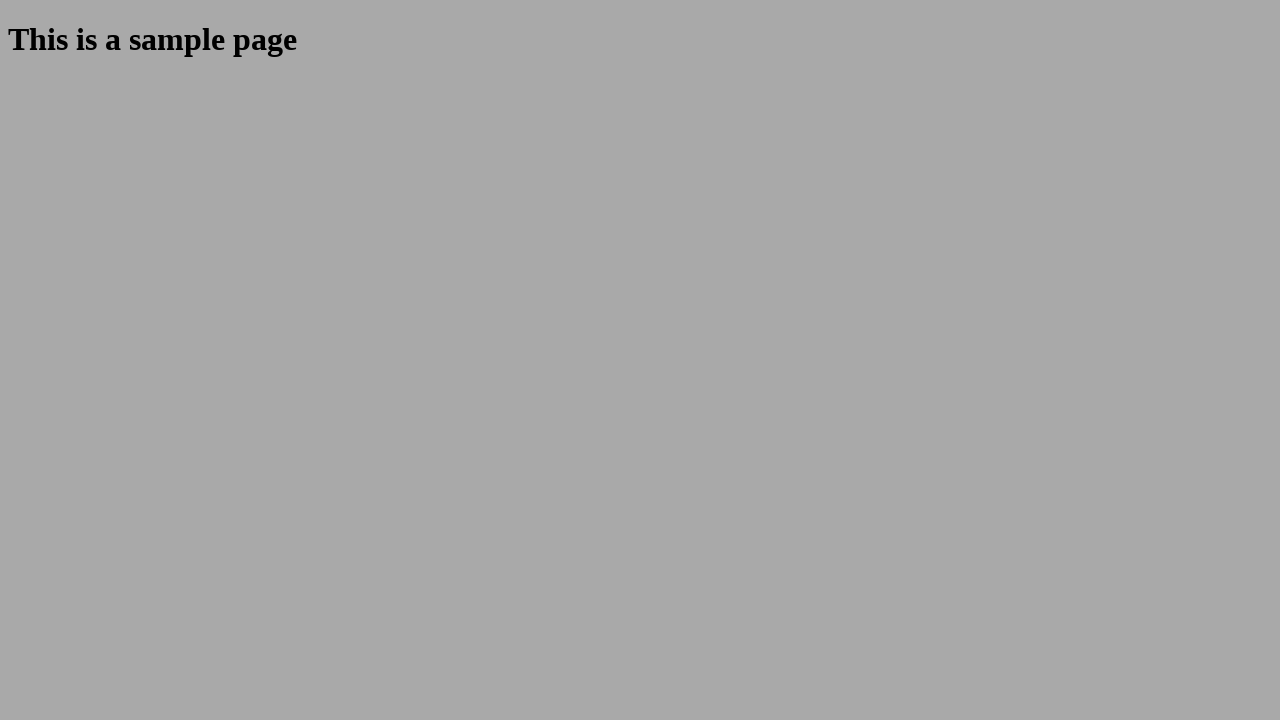

Closed the new tab and switched back to original window
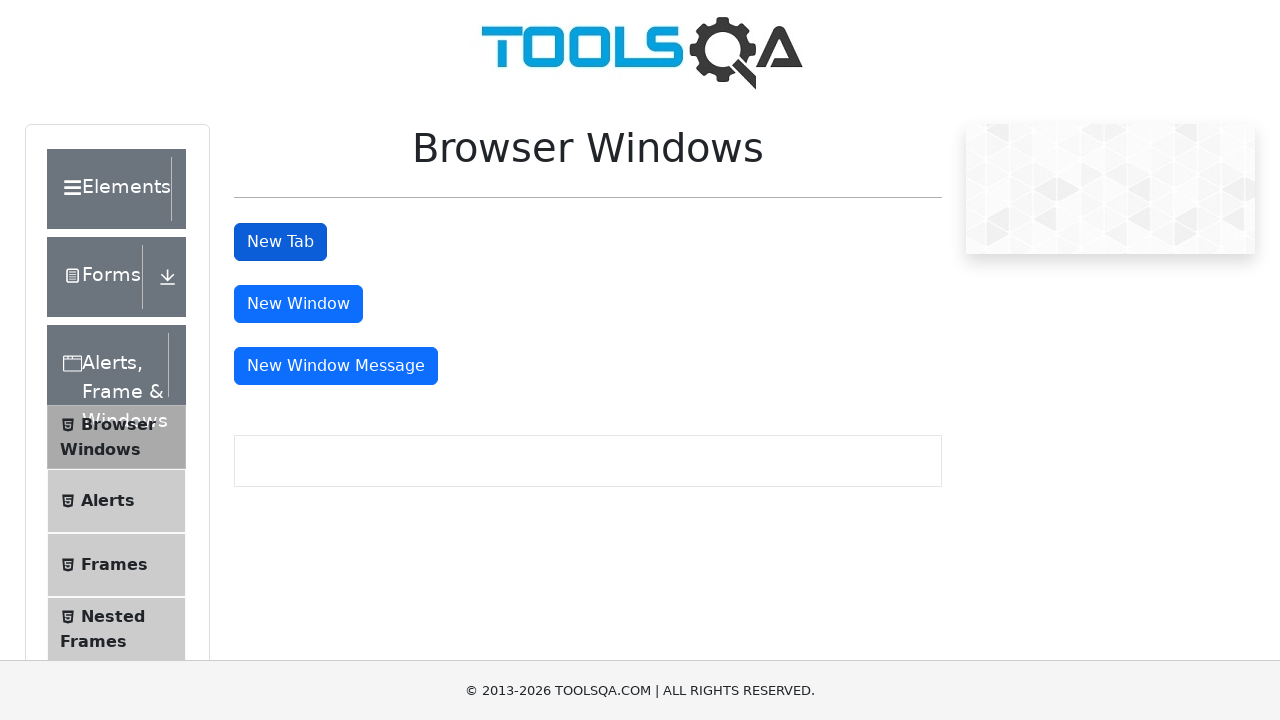

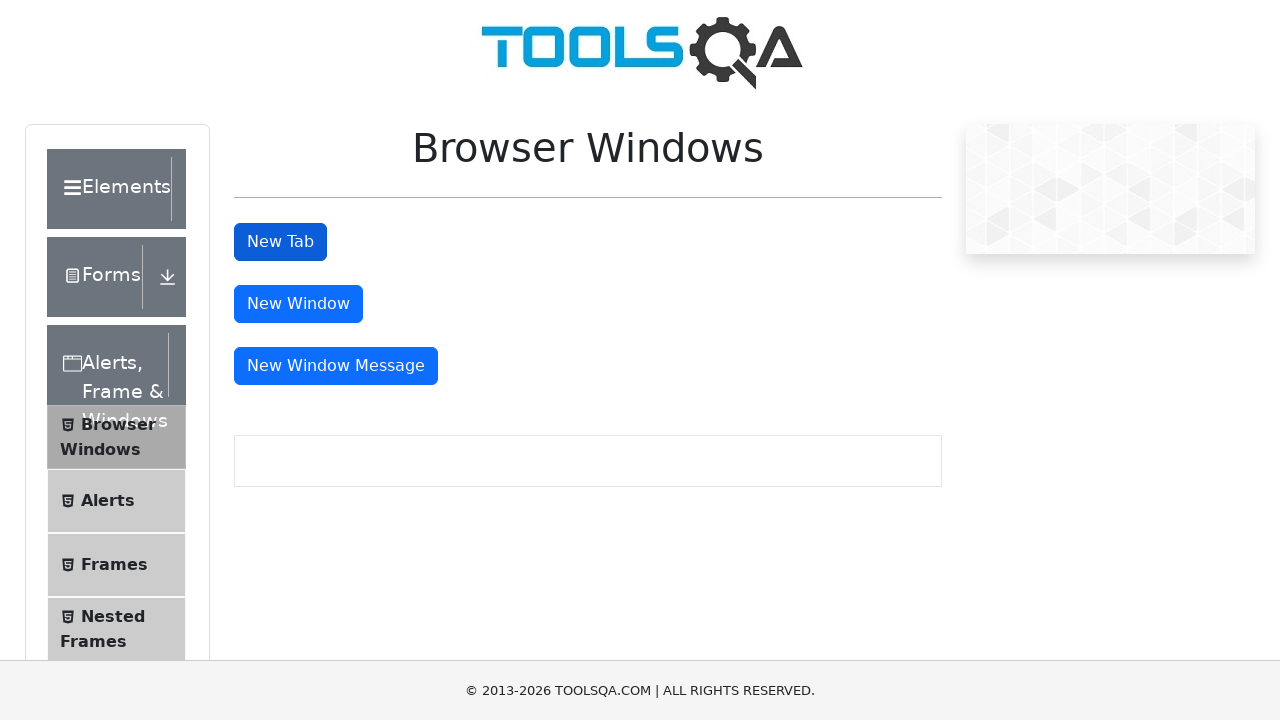